Tests opening a new browser window by clicking a link, switching to the new window to verify content, closing it, and switching back to the original window to verify its content

Starting URL: https://the-internet.herokuapp.com/windows

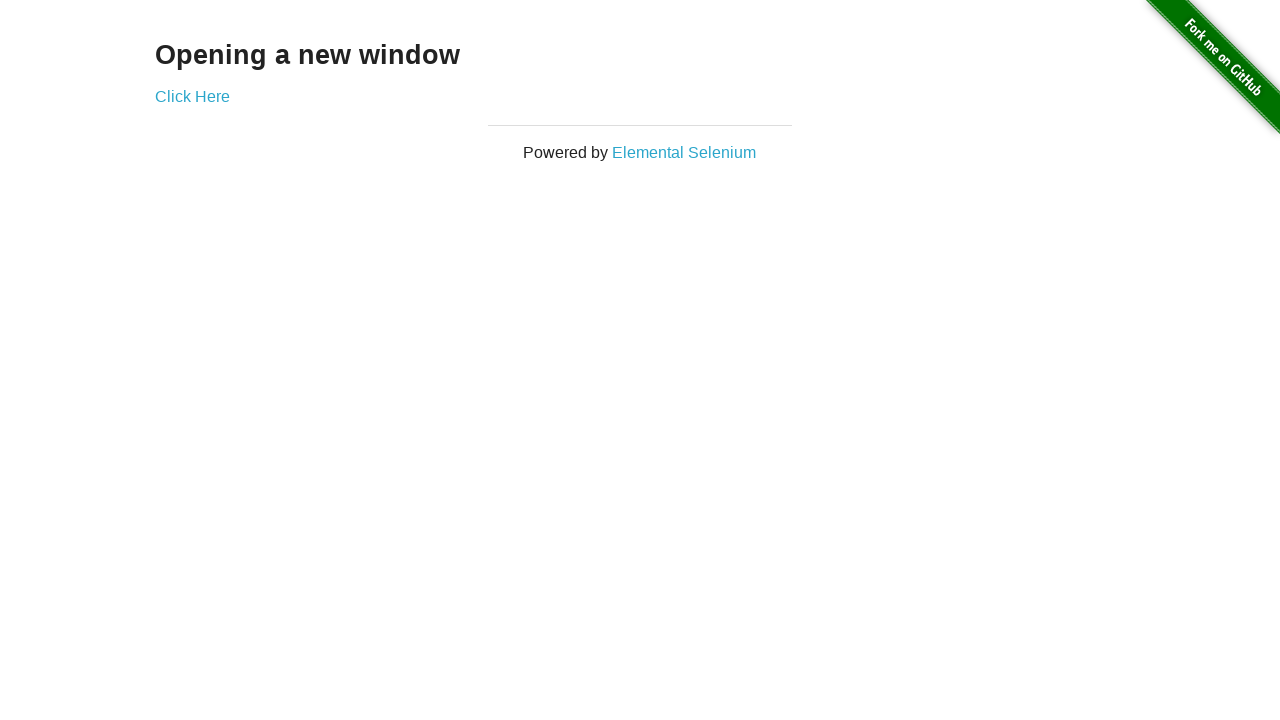

Clicked 'Click Here' link to open new window at (192, 96) on text=Click Here
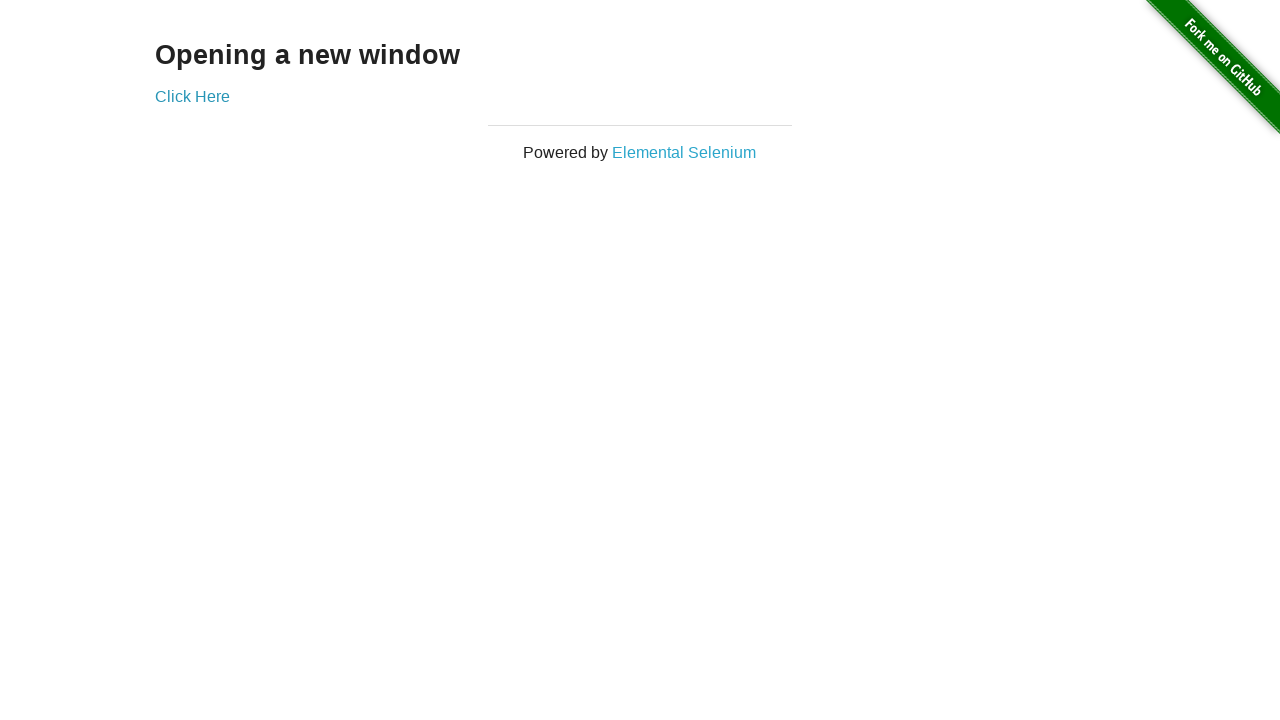

New window opened at (192, 96) on text=Click Here
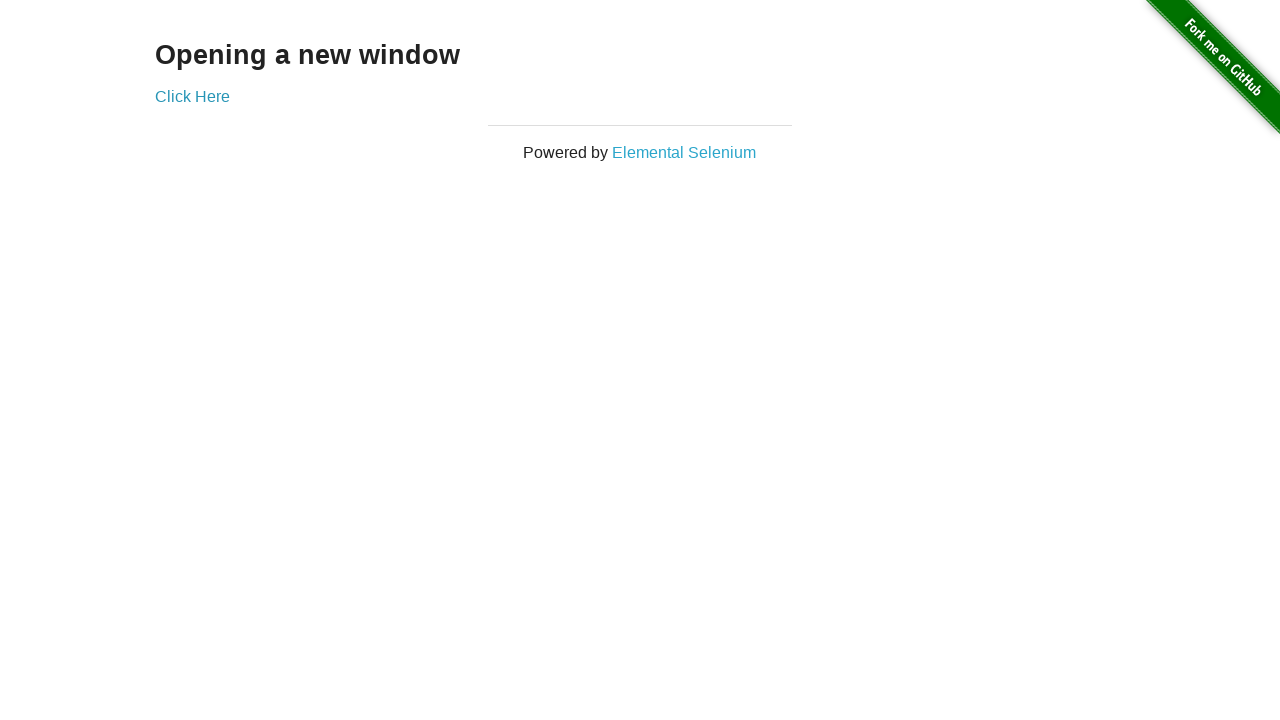

New window page loaded
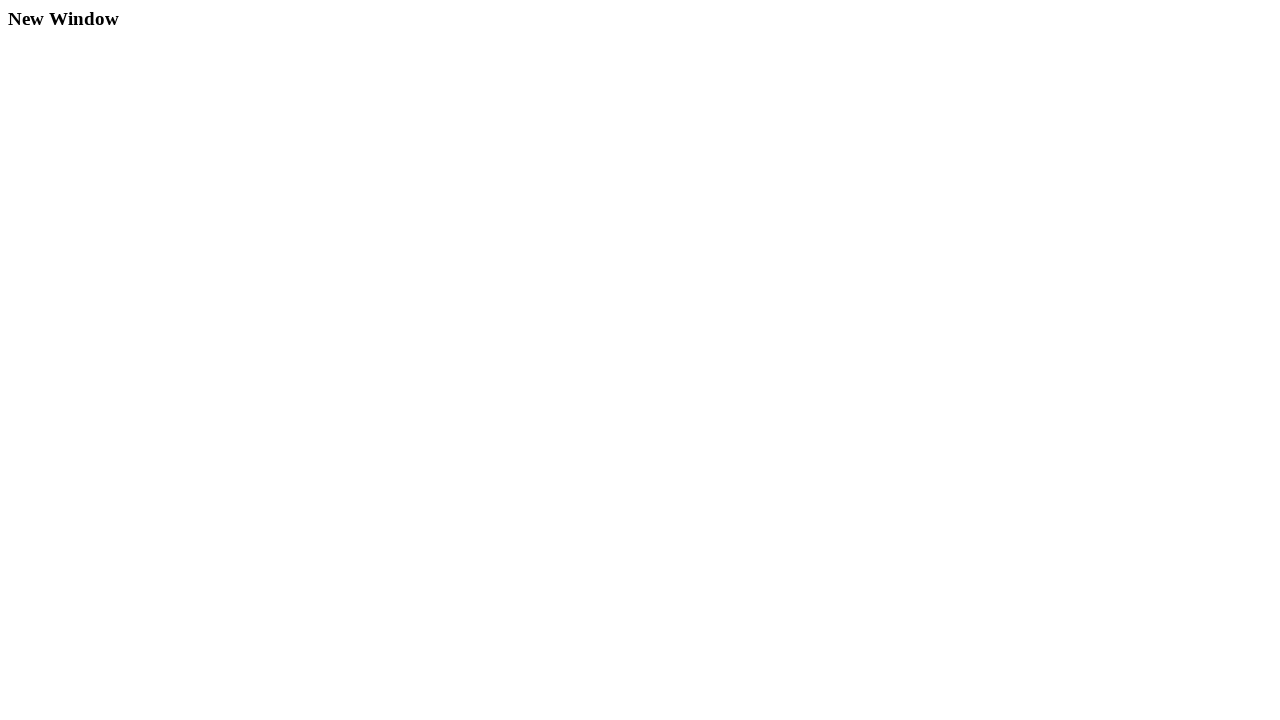

Heading element found in new window
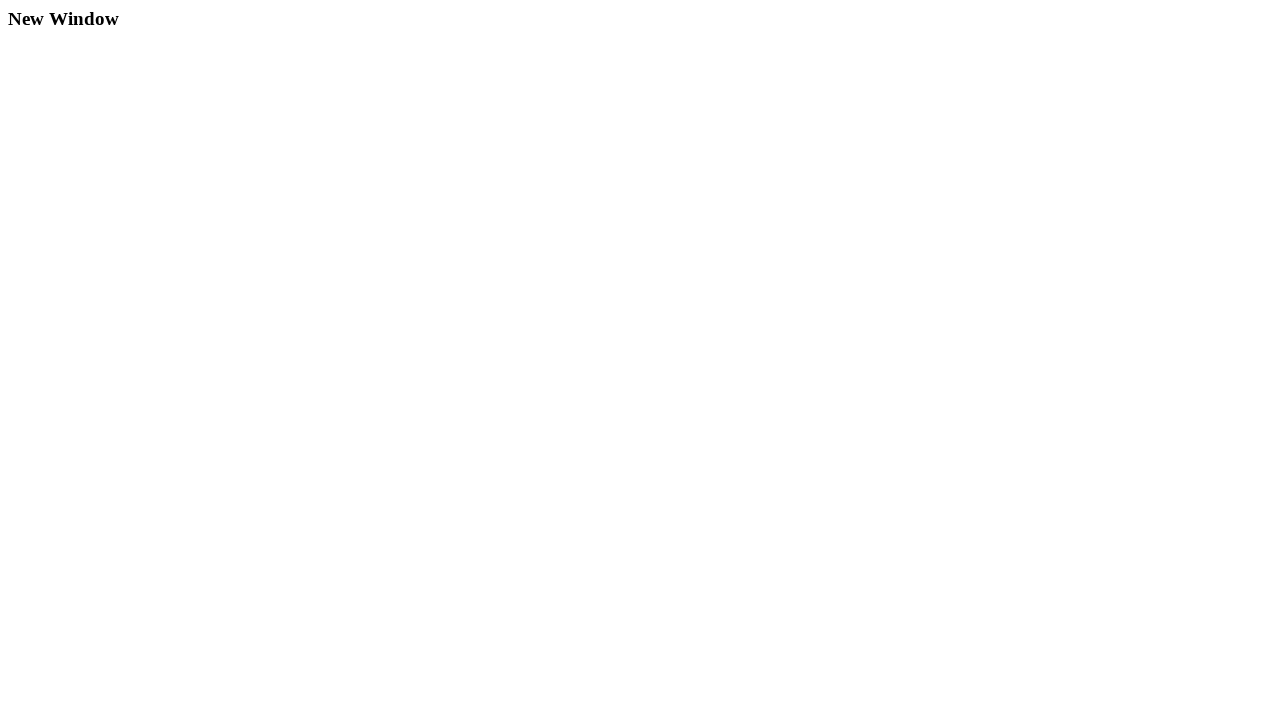

Closed new window
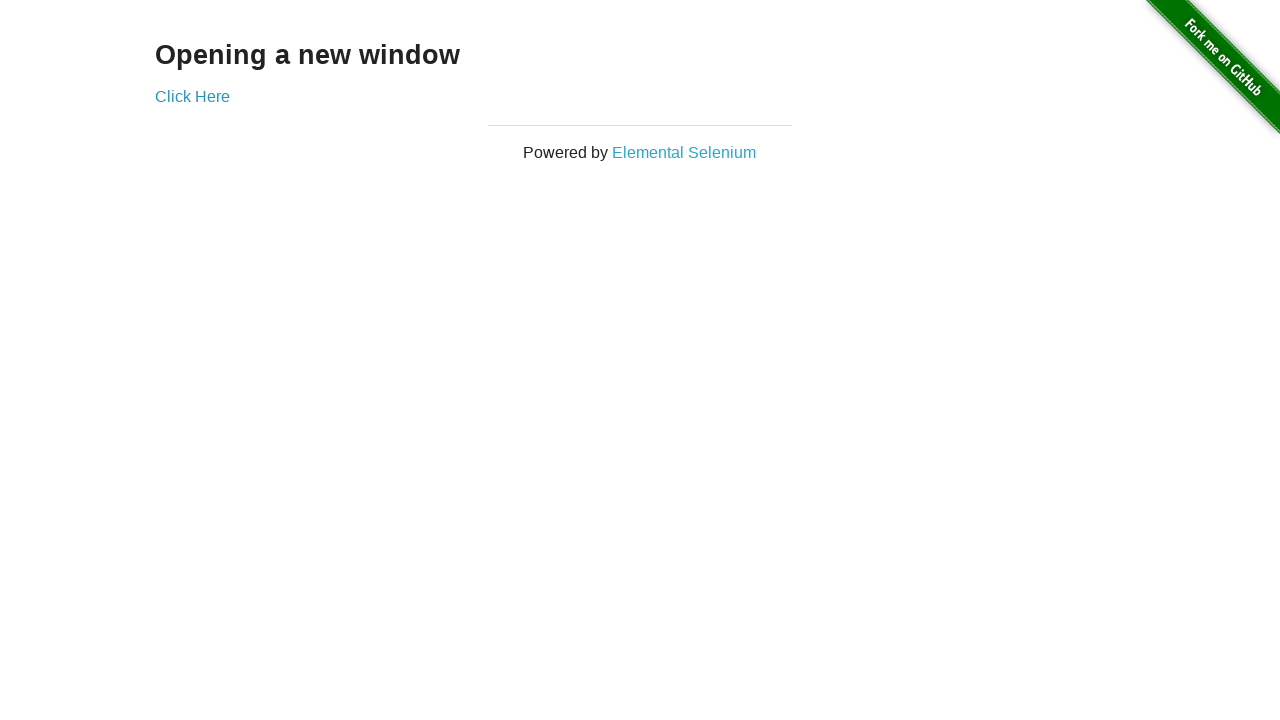

Heading element found in original window
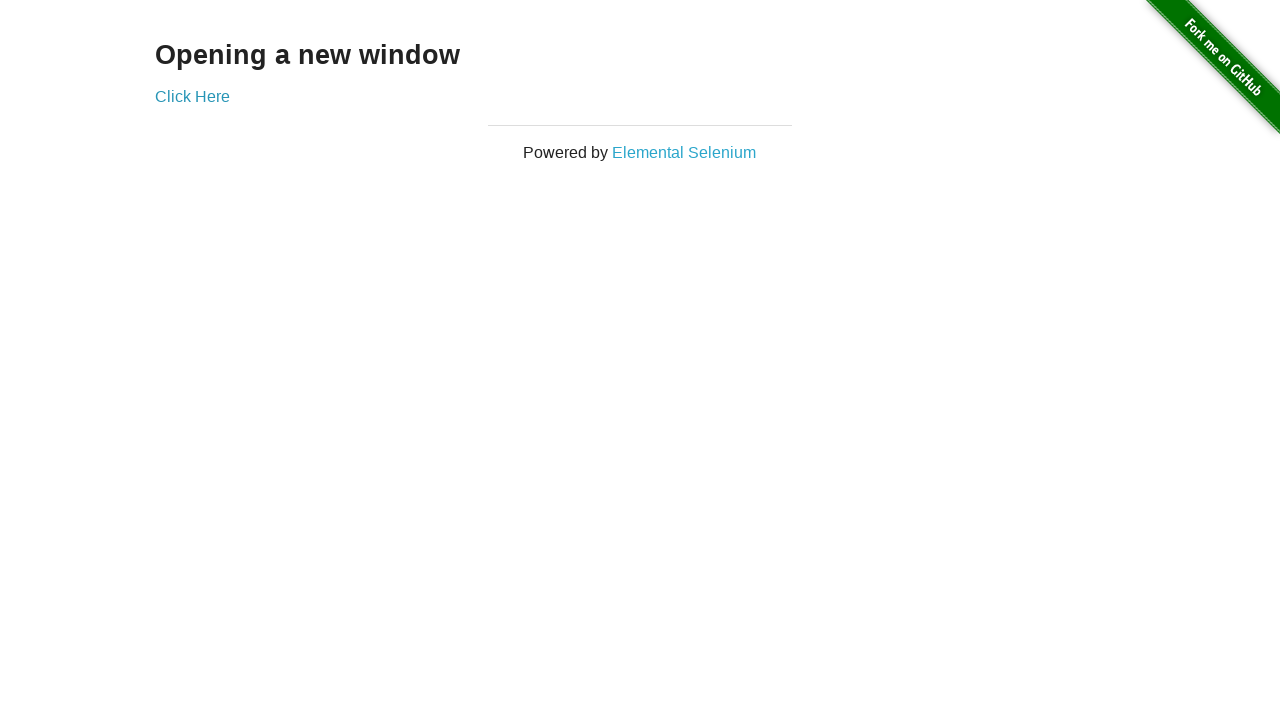

Verified original window heading text is 'Opening a new window'
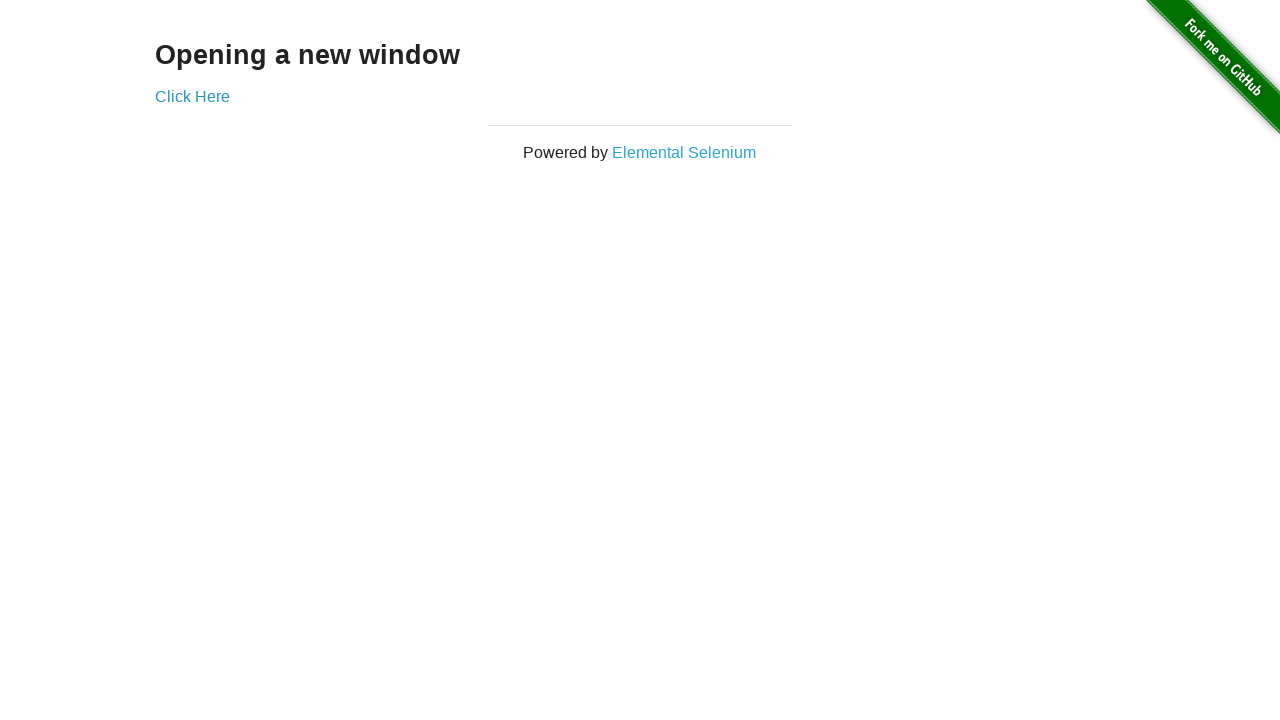

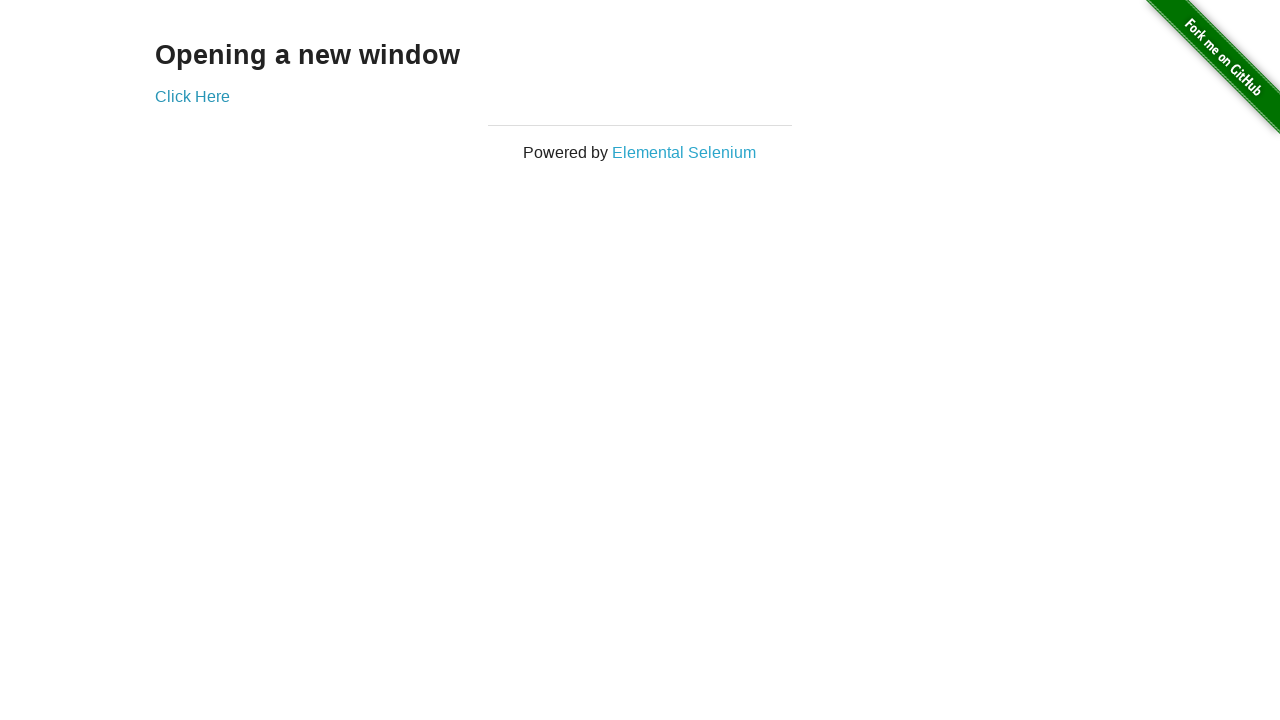